Navigates to JPL Space images page and clicks the full image button to view the featured image

Starting URL: https://data-class-jpl-space.s3.amazonaws.com/JPL_Space/index.html

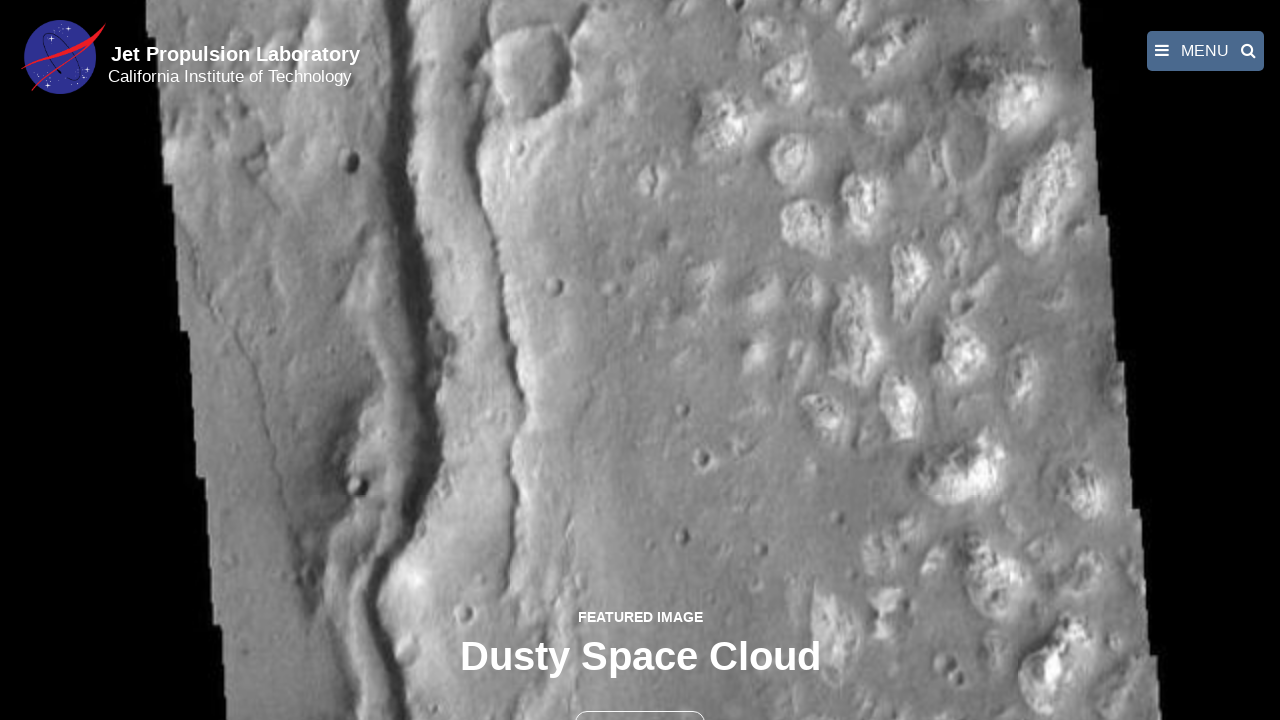

Navigated to JPL Space images page
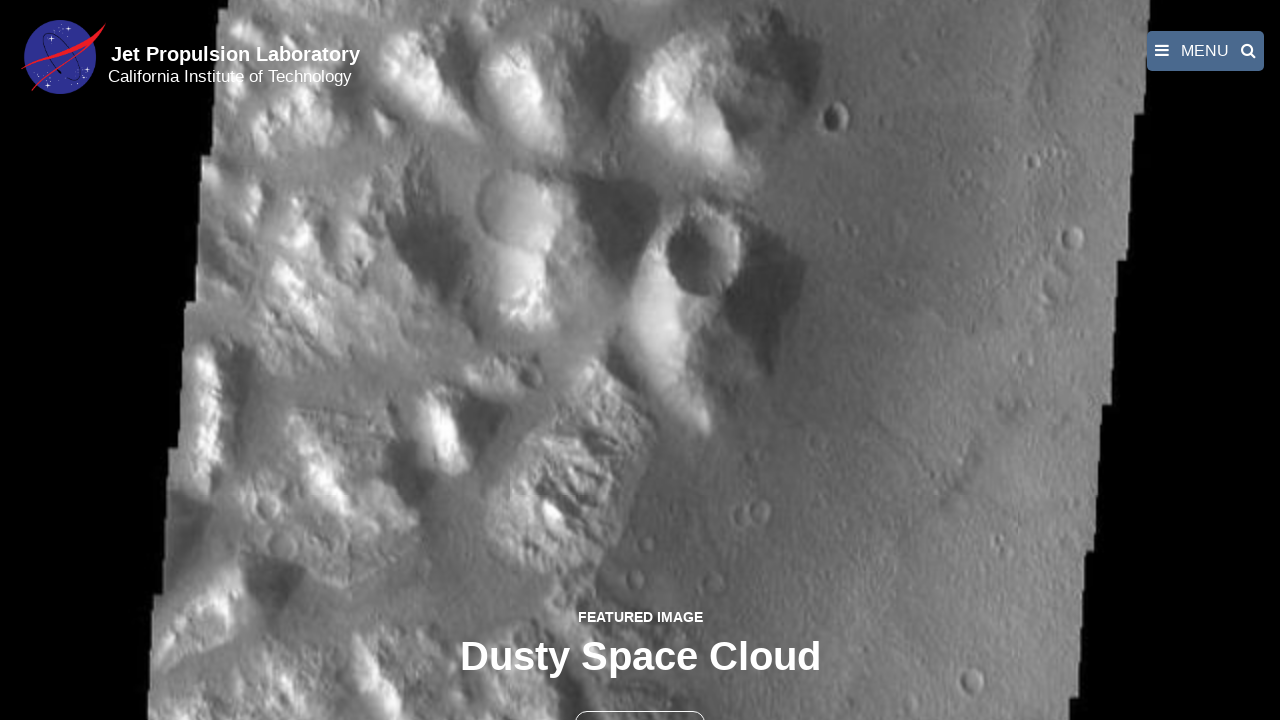

Clicked full image button to view featured image at (640, 699) on button >> nth=1
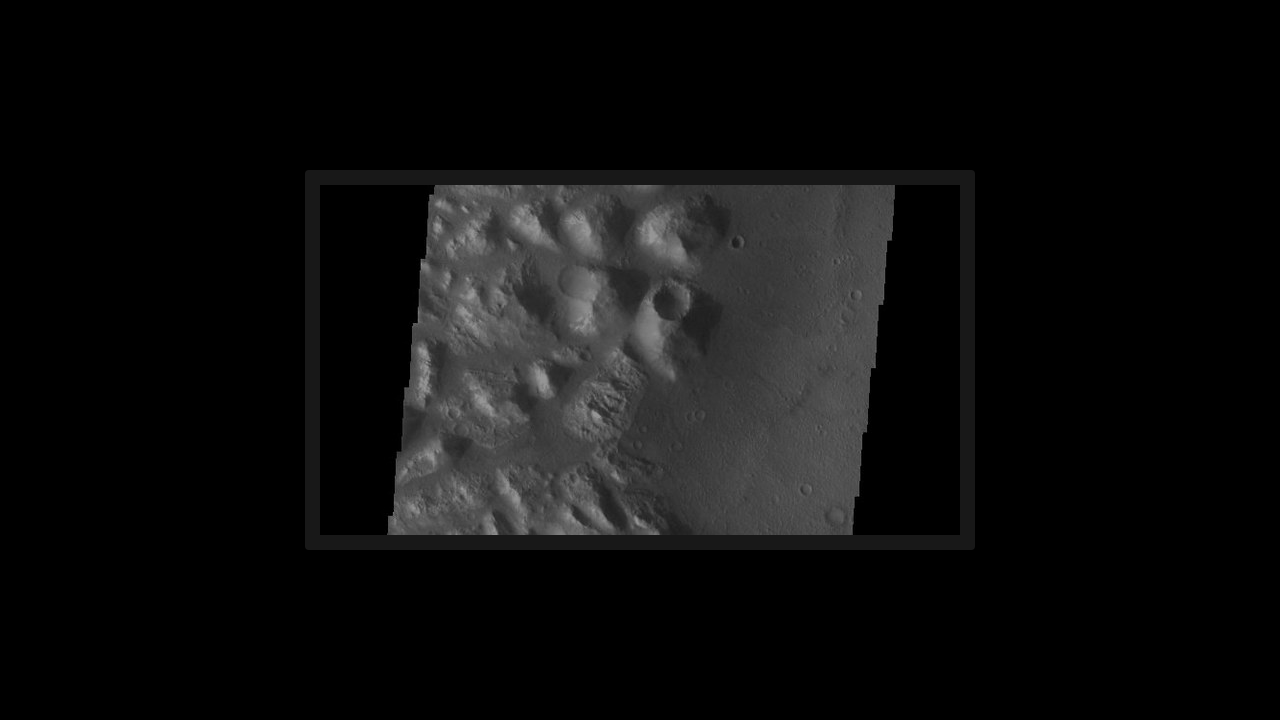

Fancybox image loaded and displayed
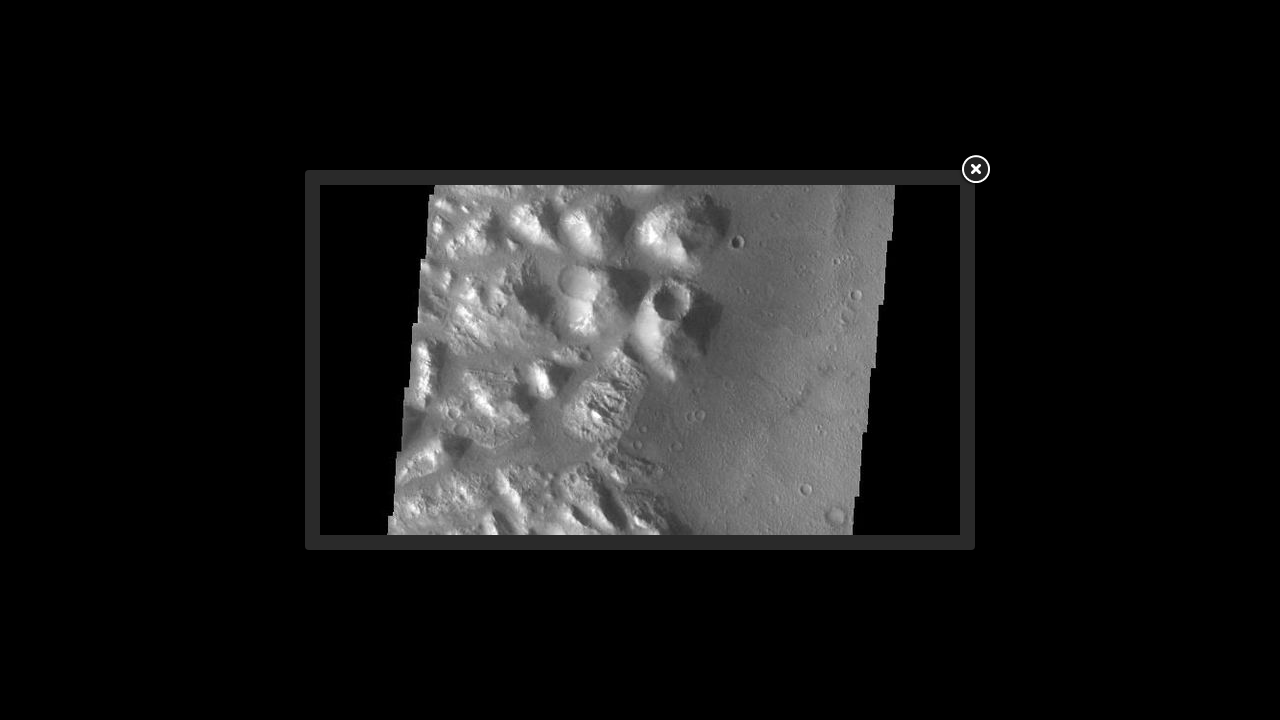

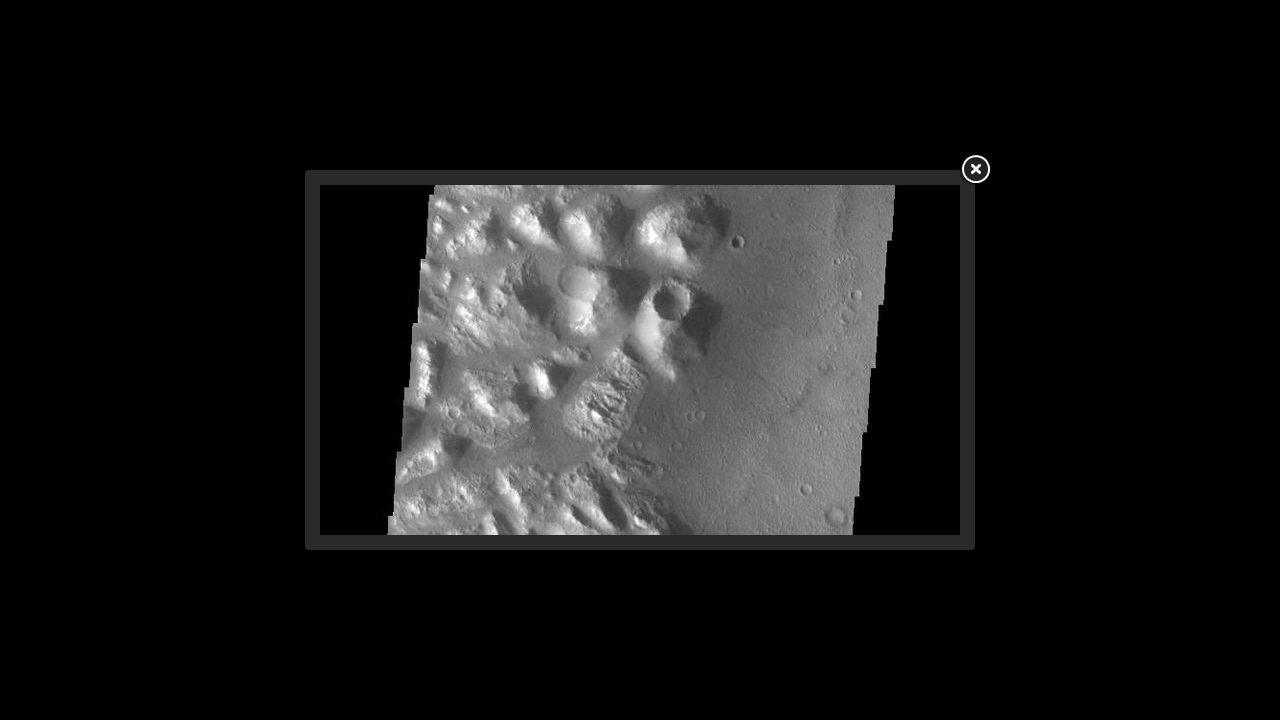